Tests store search functionality by searching for "Business" and verifying no results are displayed

Starting URL: https://kodilla.com/pl/test/store

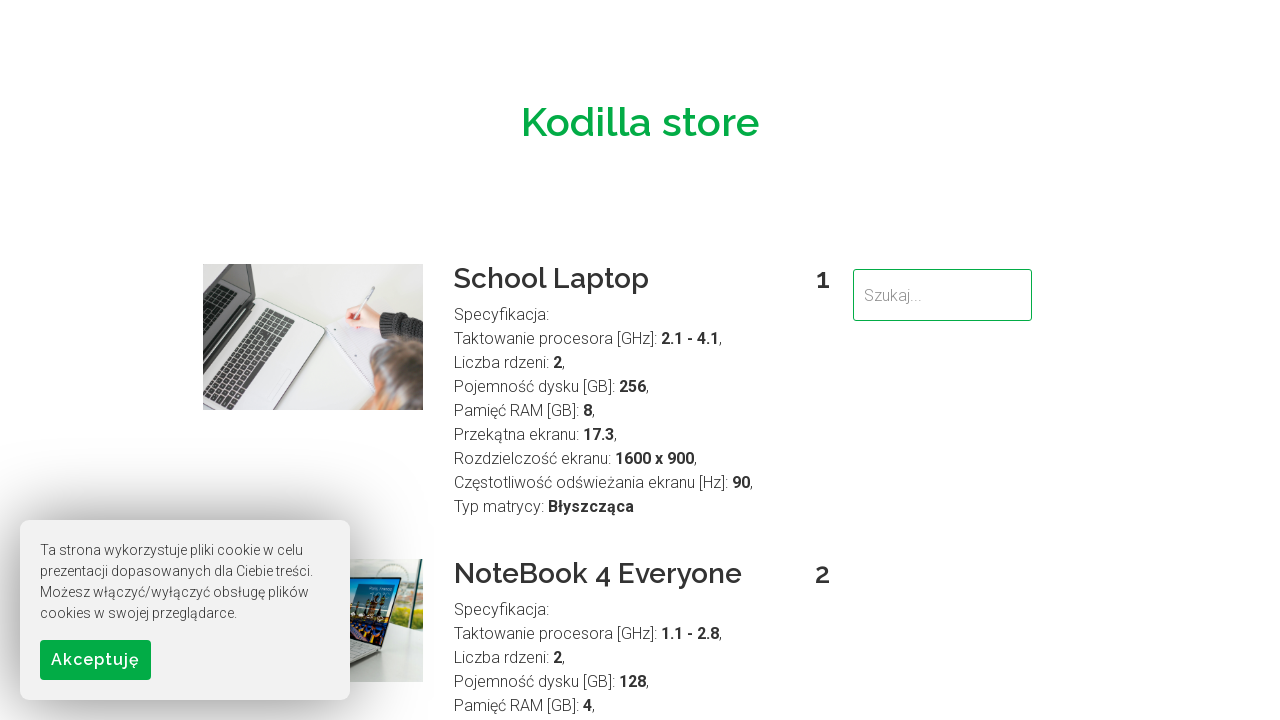

Filled search field with 'Business' on input[type='text']
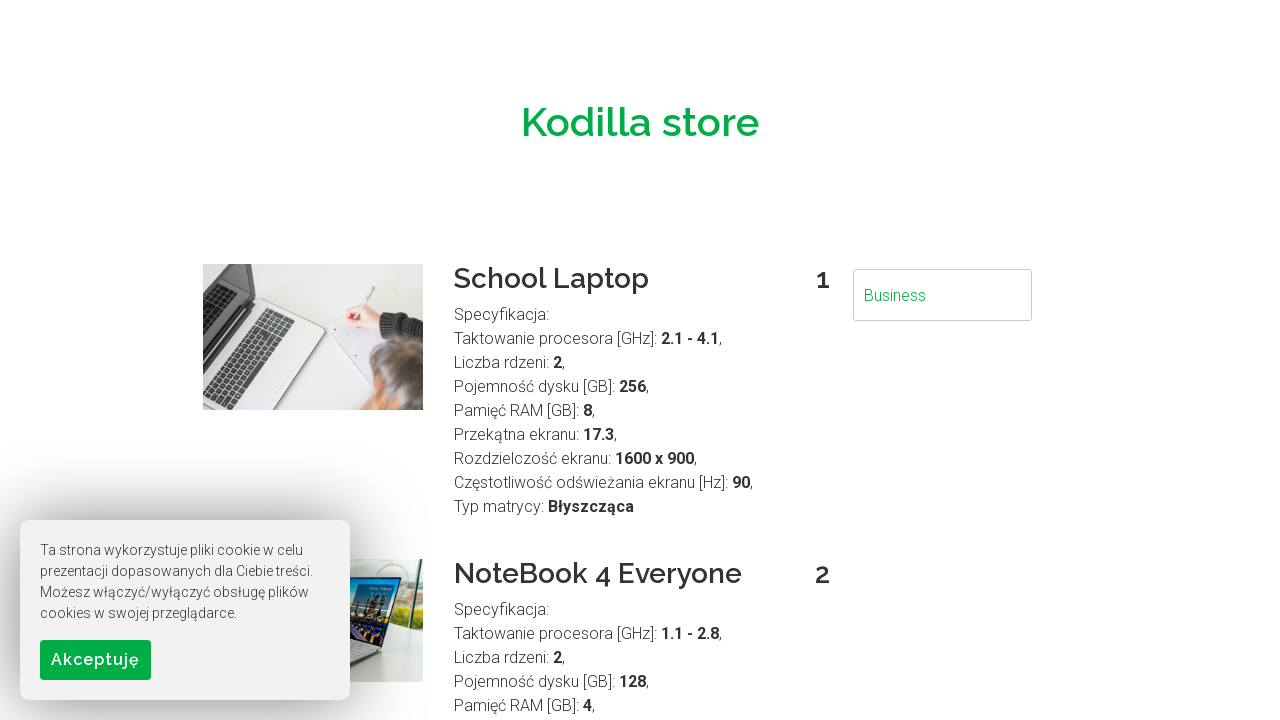

Waited 500ms for search results to update
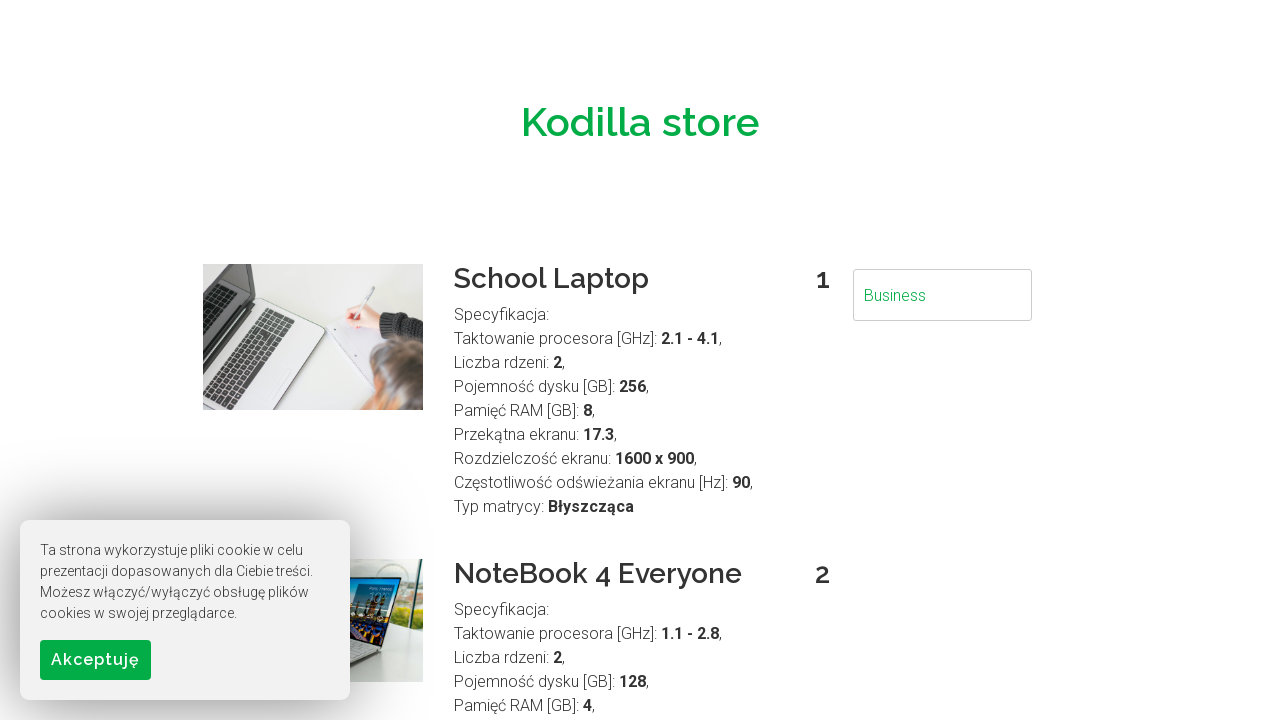

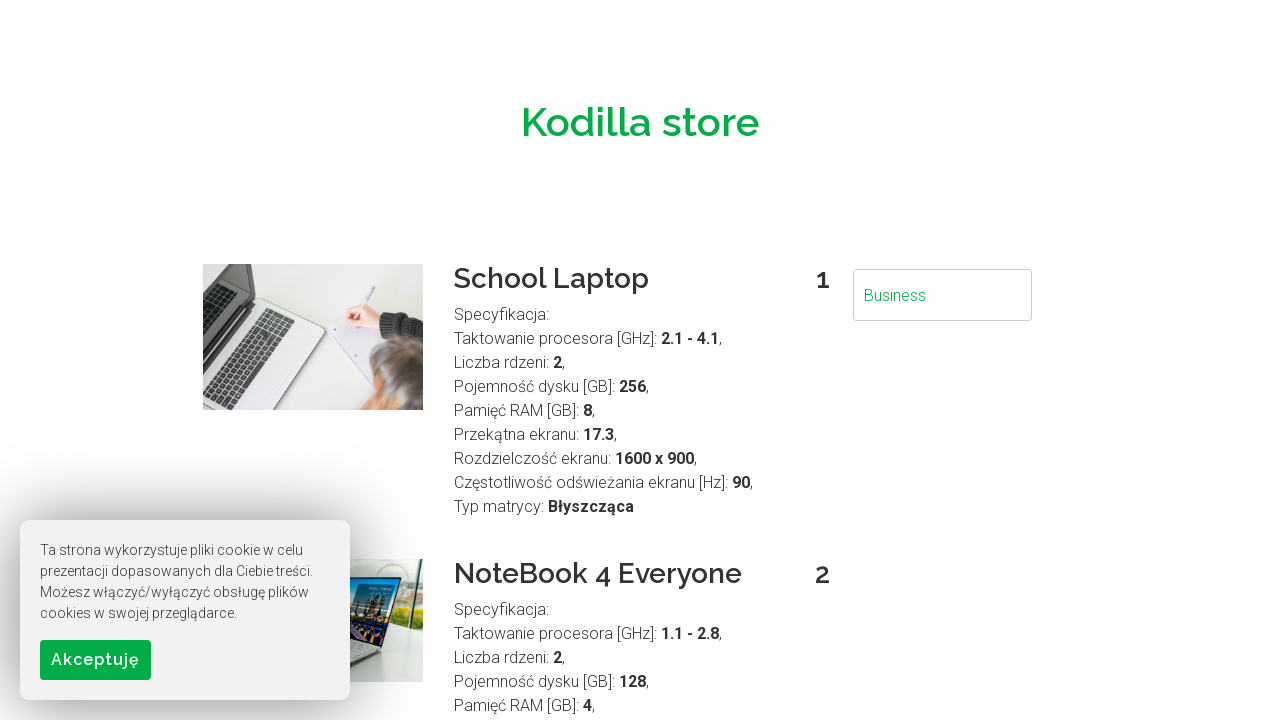